Tests that a todo item is removed when edited to an empty string

Starting URL: https://demo.playwright.dev/todomvc

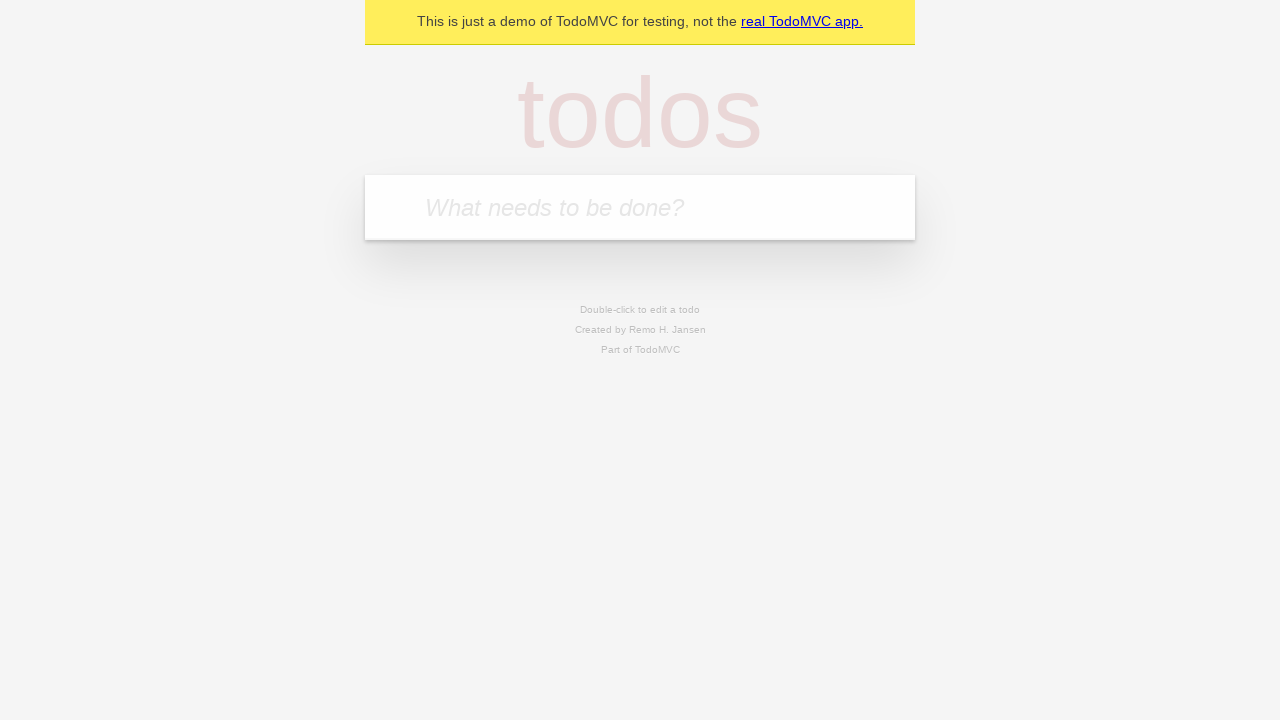

Filled input field with 'buy some cheese' on internal:attr=[placeholder="What needs to be done?"i]
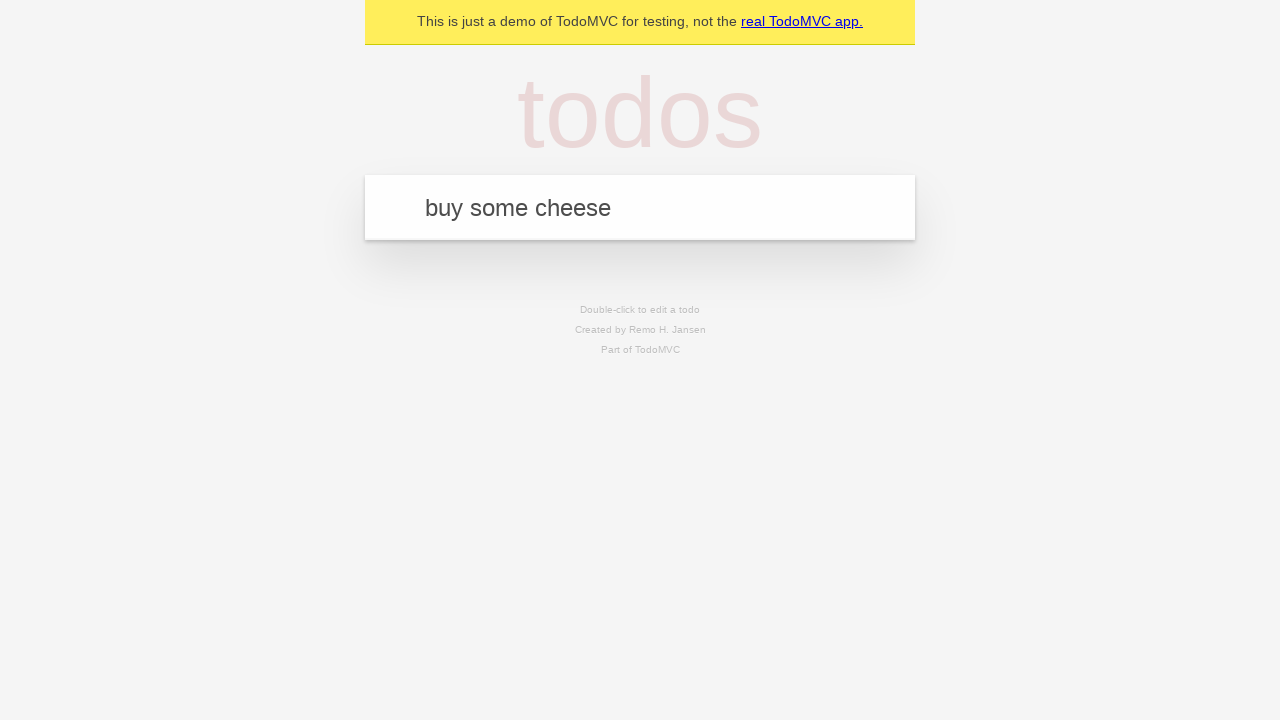

Pressed Enter to add first todo item on internal:attr=[placeholder="What needs to be done?"i]
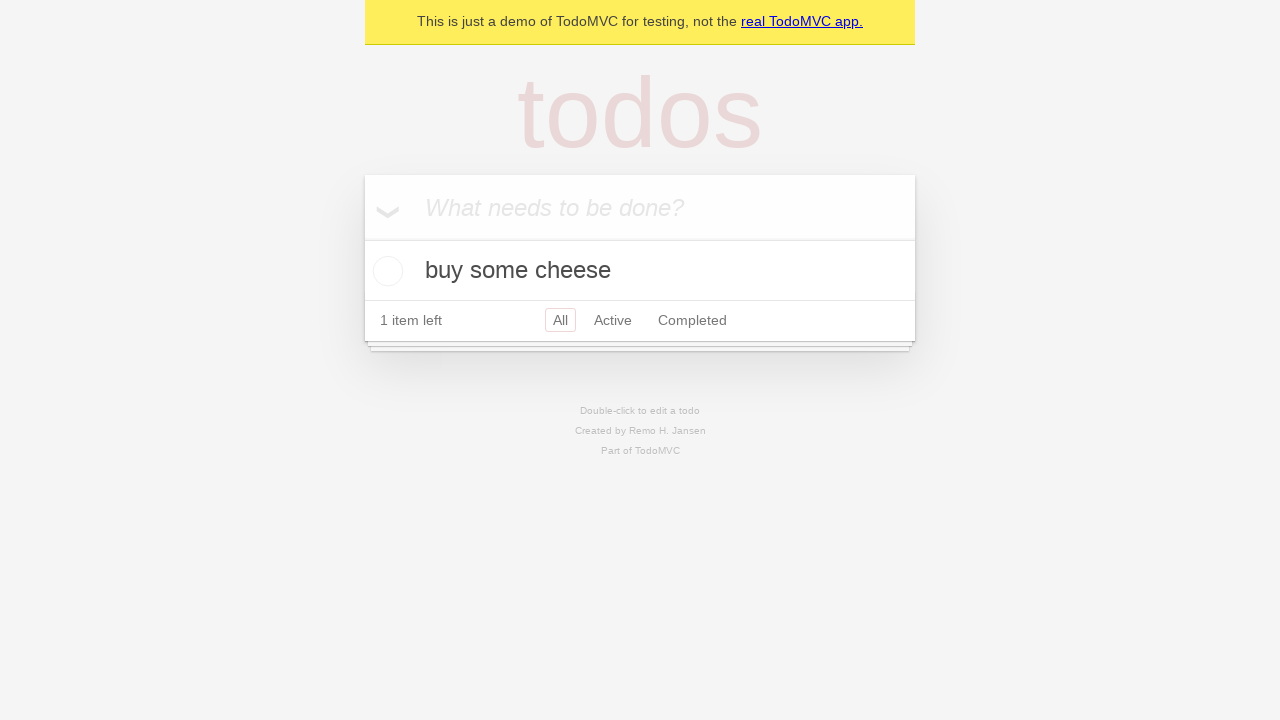

Filled input field with 'feed the cat' on internal:attr=[placeholder="What needs to be done?"i]
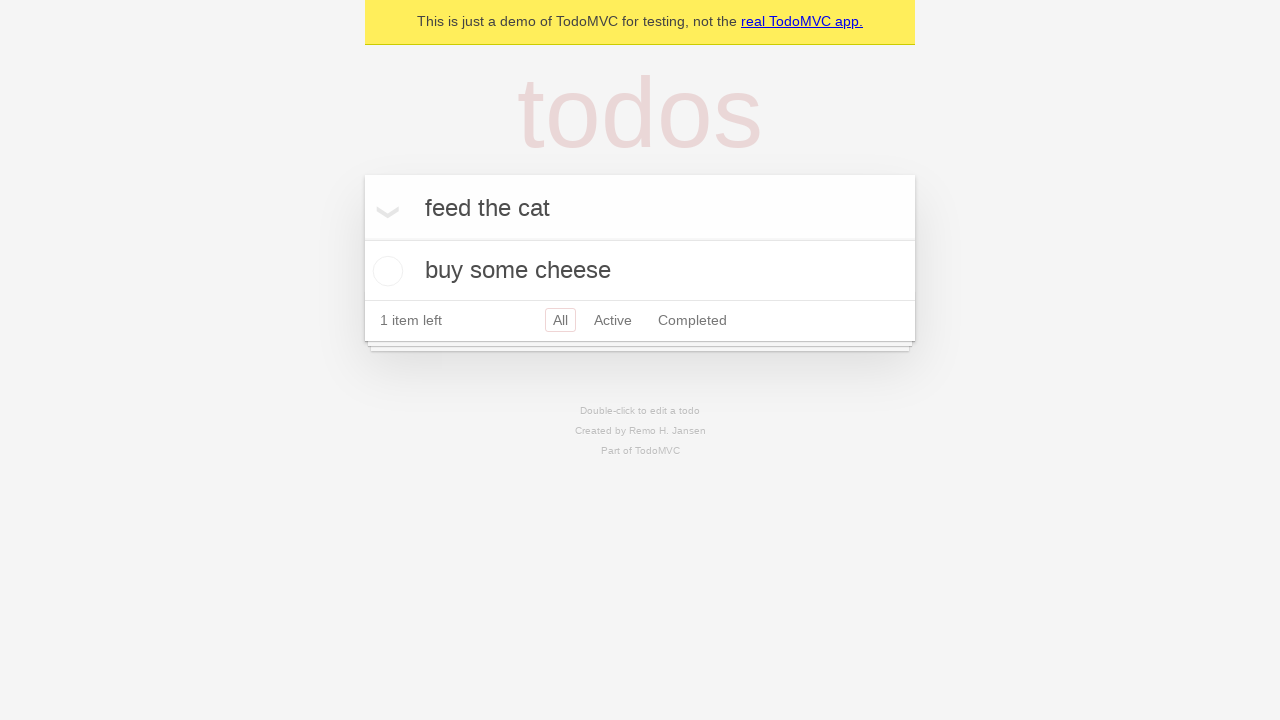

Pressed Enter to add second todo item on internal:attr=[placeholder="What needs to be done?"i]
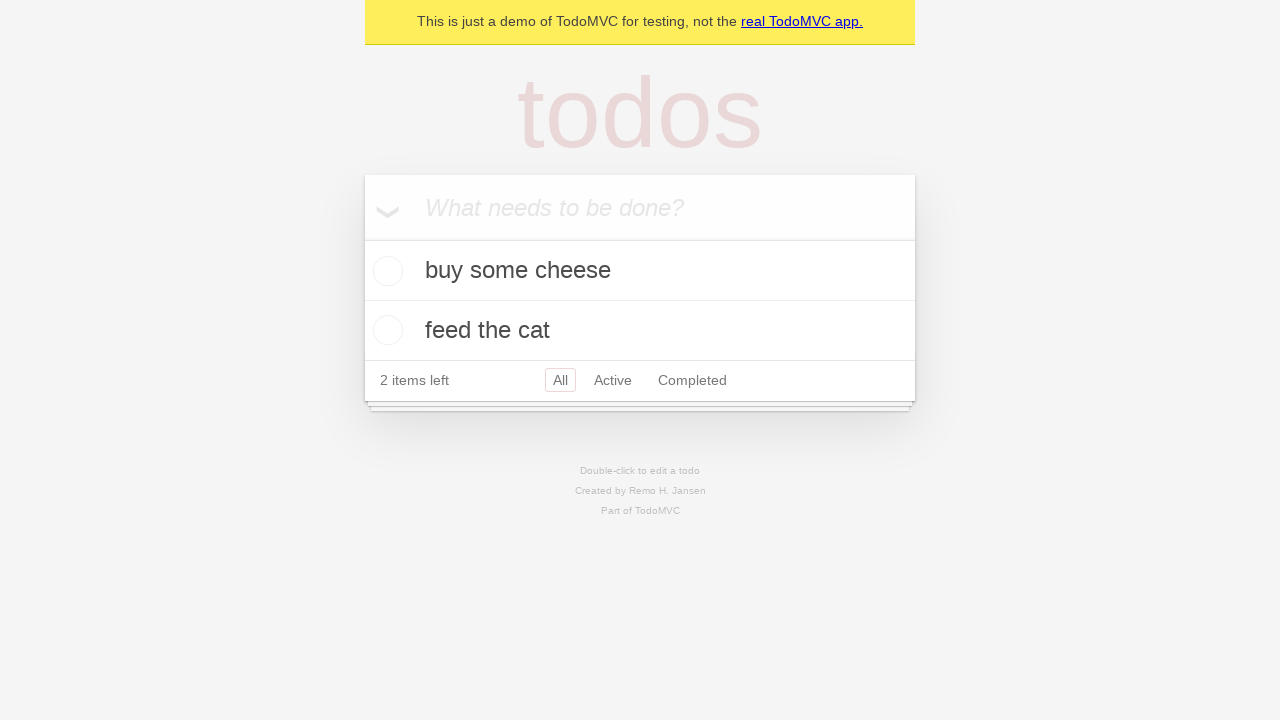

Filled input field with 'book a doctors appointment' on internal:attr=[placeholder="What needs to be done?"i]
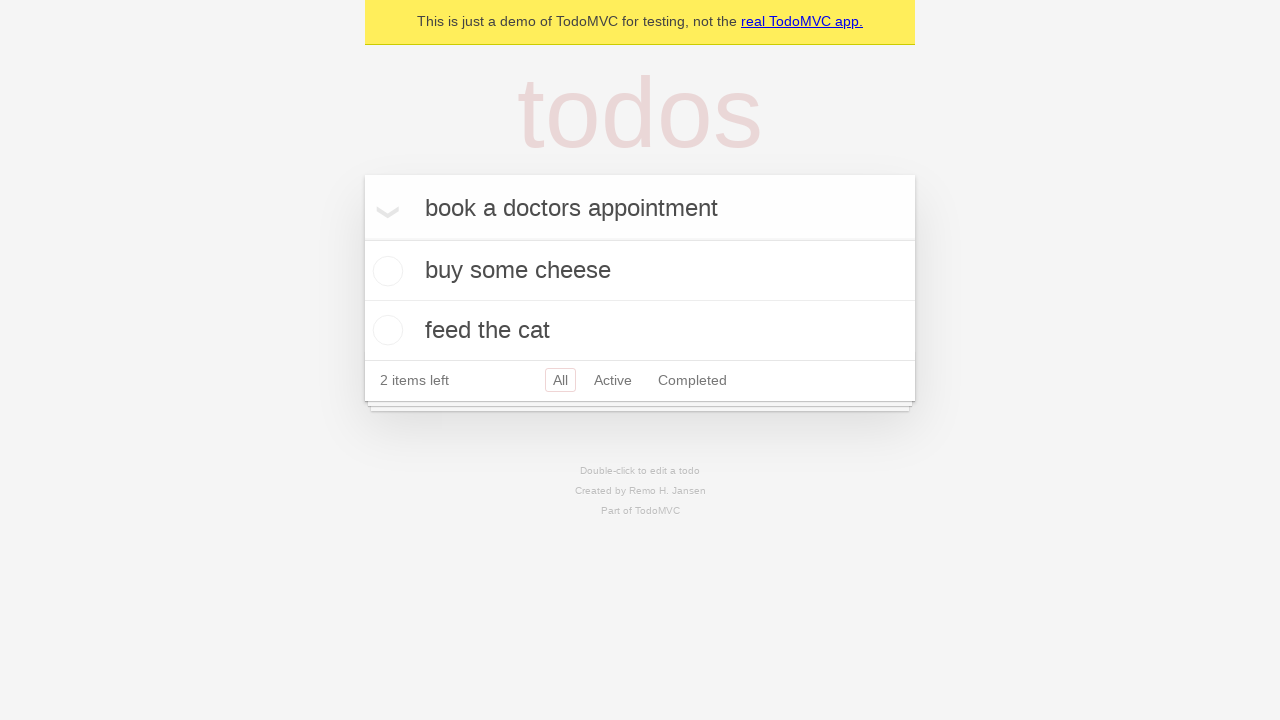

Pressed Enter to add third todo item on internal:attr=[placeholder="What needs to be done?"i]
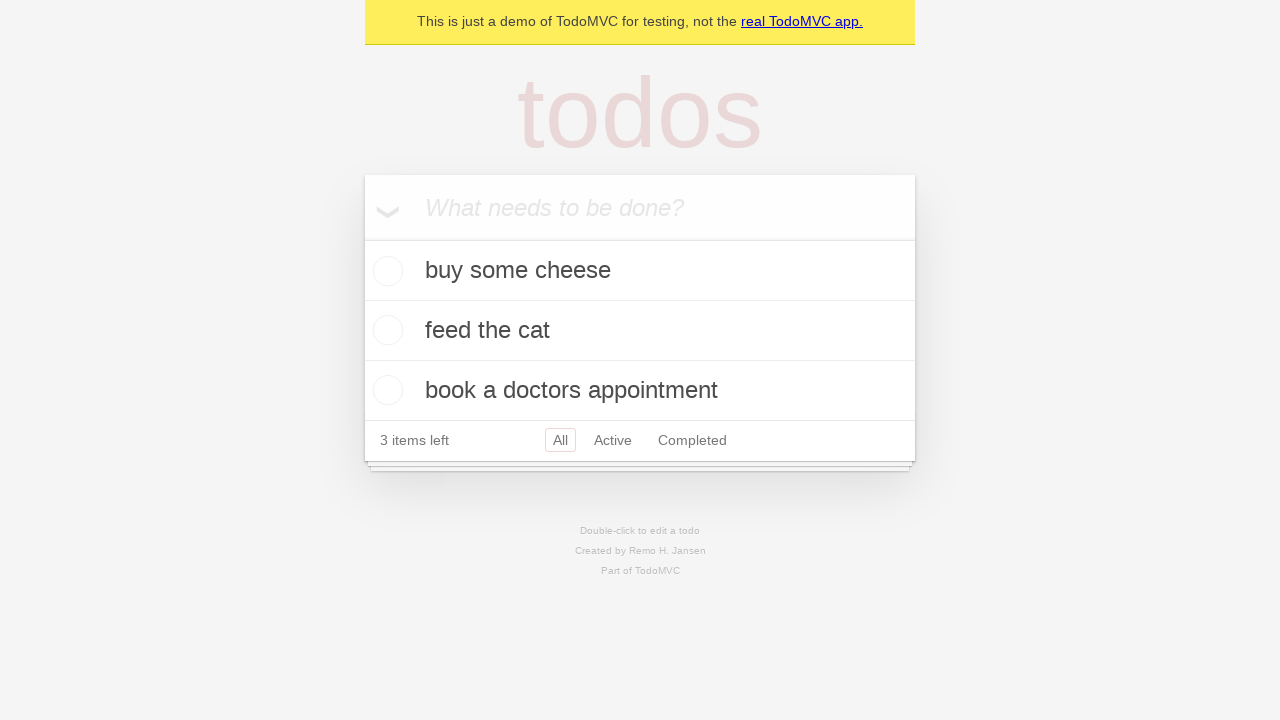

Double-clicked second todo item to enter edit mode at (640, 331) on internal:testid=[data-testid="todo-item"s] >> nth=1
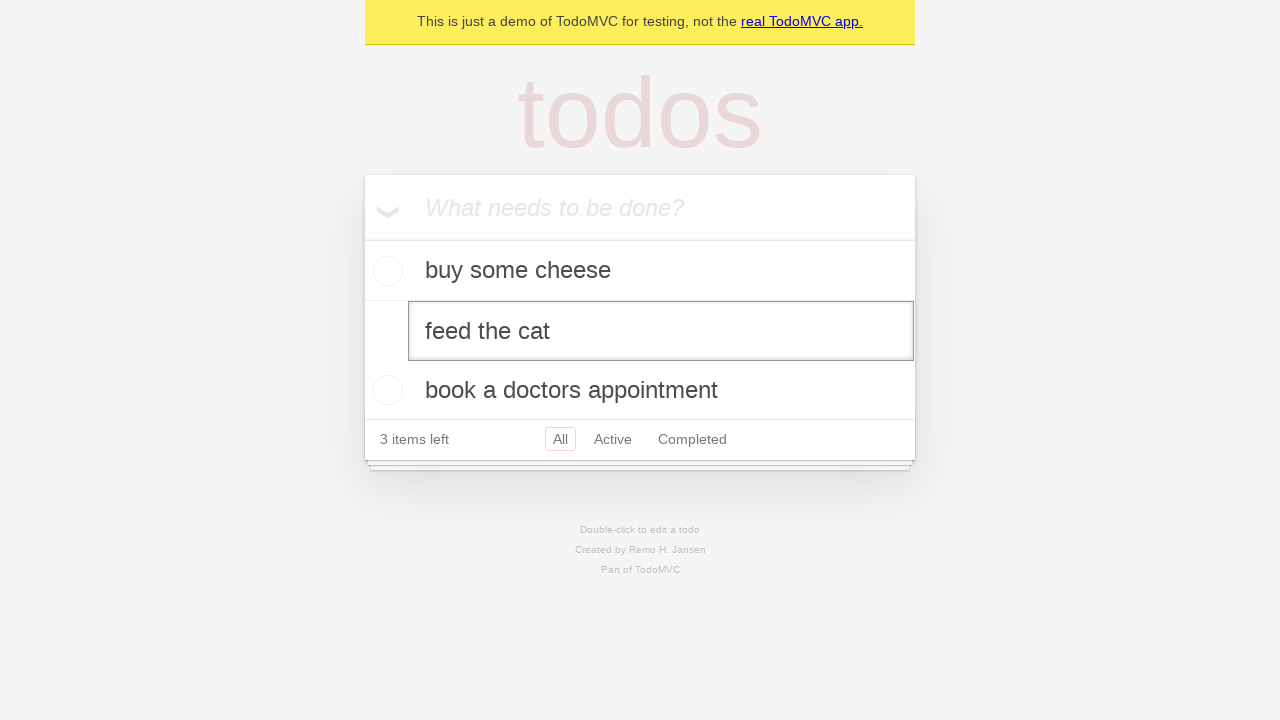

Cleared the edit textbox to empty string on internal:testid=[data-testid="todo-item"s] >> nth=1 >> internal:role=textbox[nam
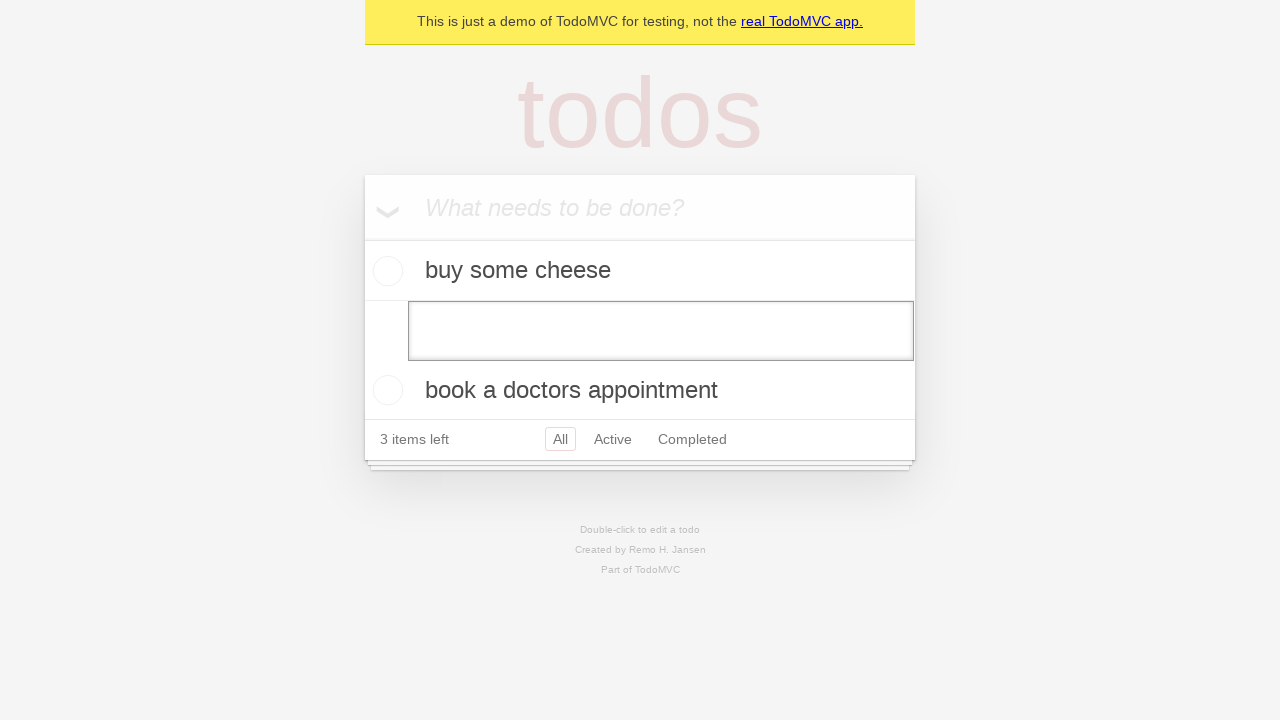

Pressed Enter to submit empty text and remove the todo item on internal:testid=[data-testid="todo-item"s] >> nth=1 >> internal:role=textbox[nam
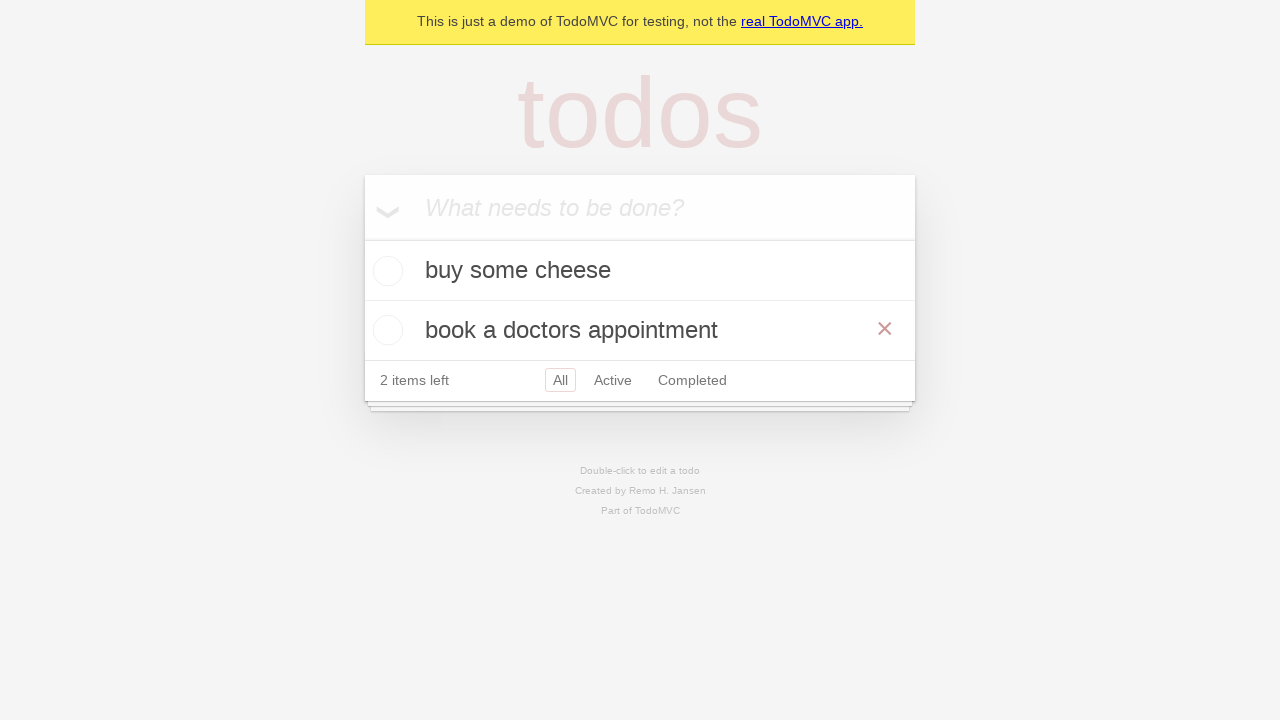

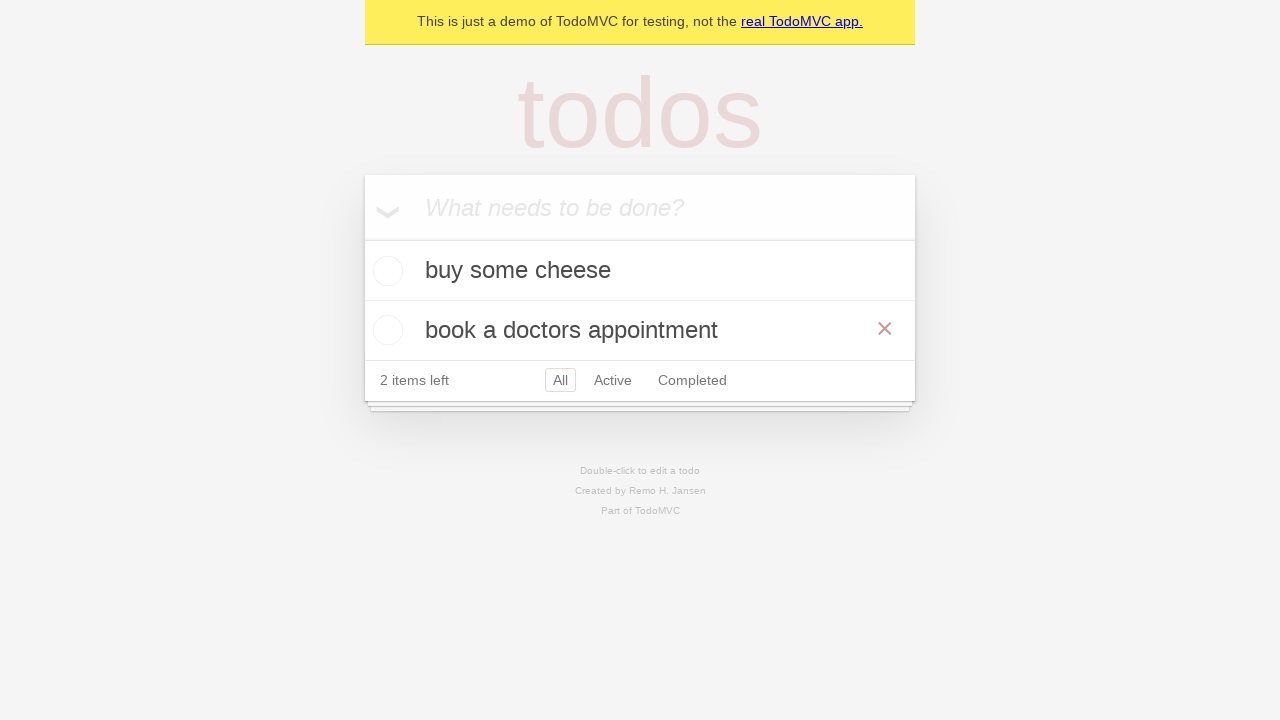